Verifies that the 4 benefit text descriptions under the icons are displayed and contain the expected text content

Starting URL: https://jdi-testing.github.io/jdi-light/index.html

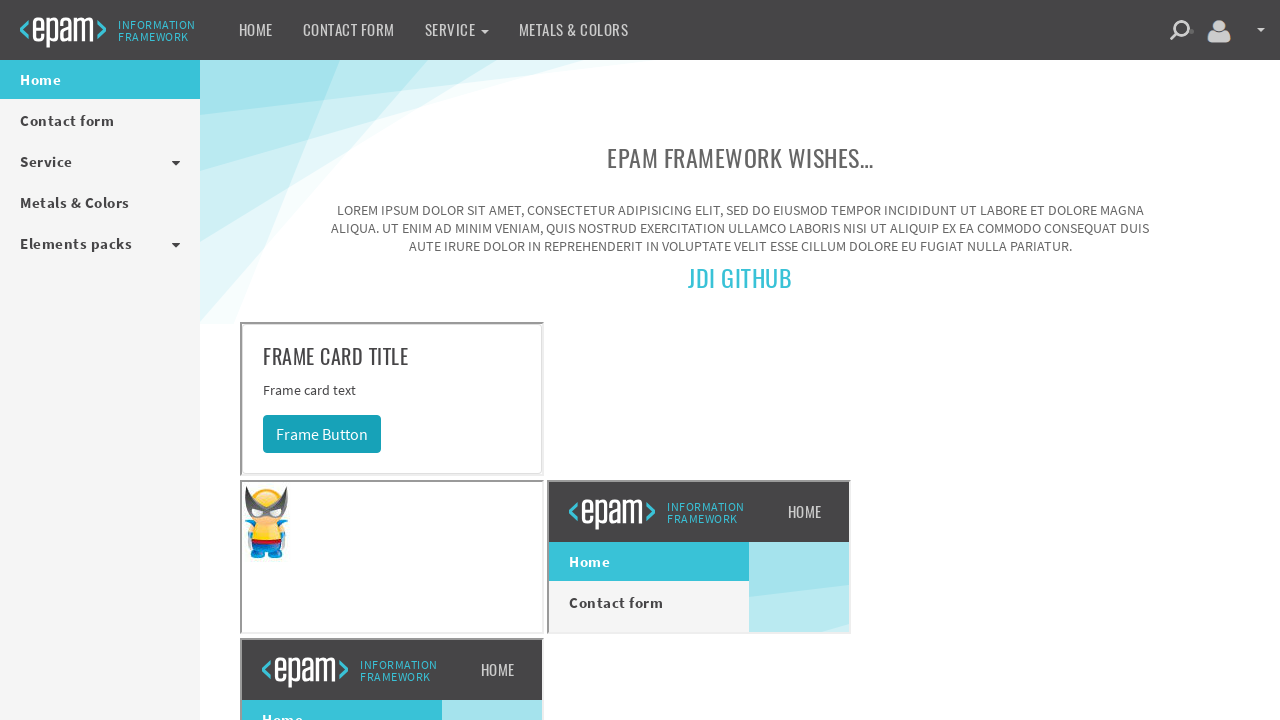

Scrolled page down 500px to reveal benefit text section
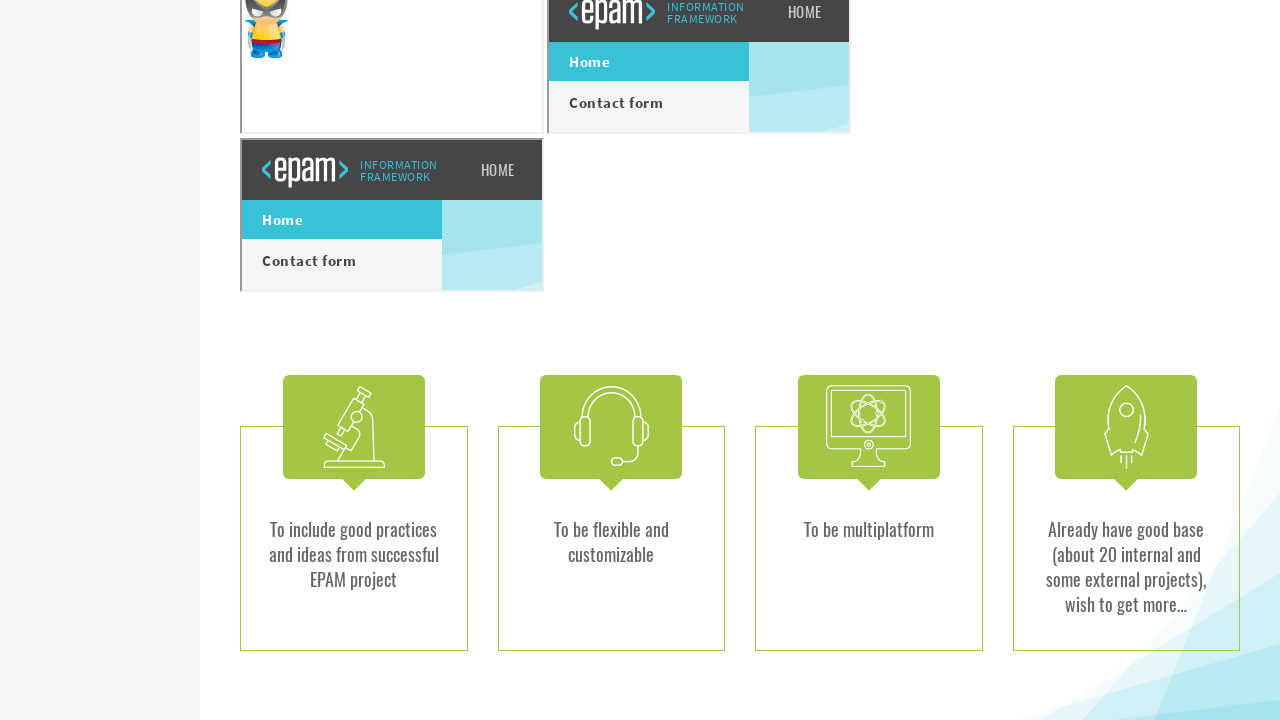

Waited for benefit text elements to load
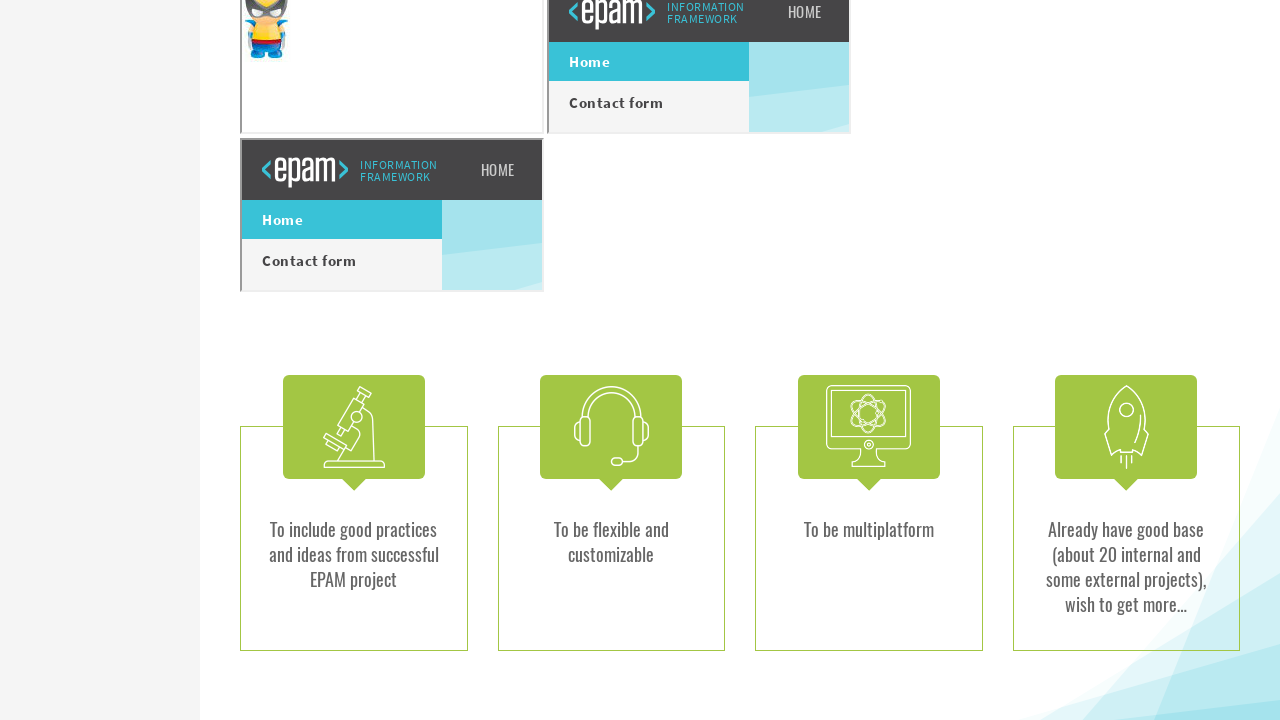

Located practise benefit text element
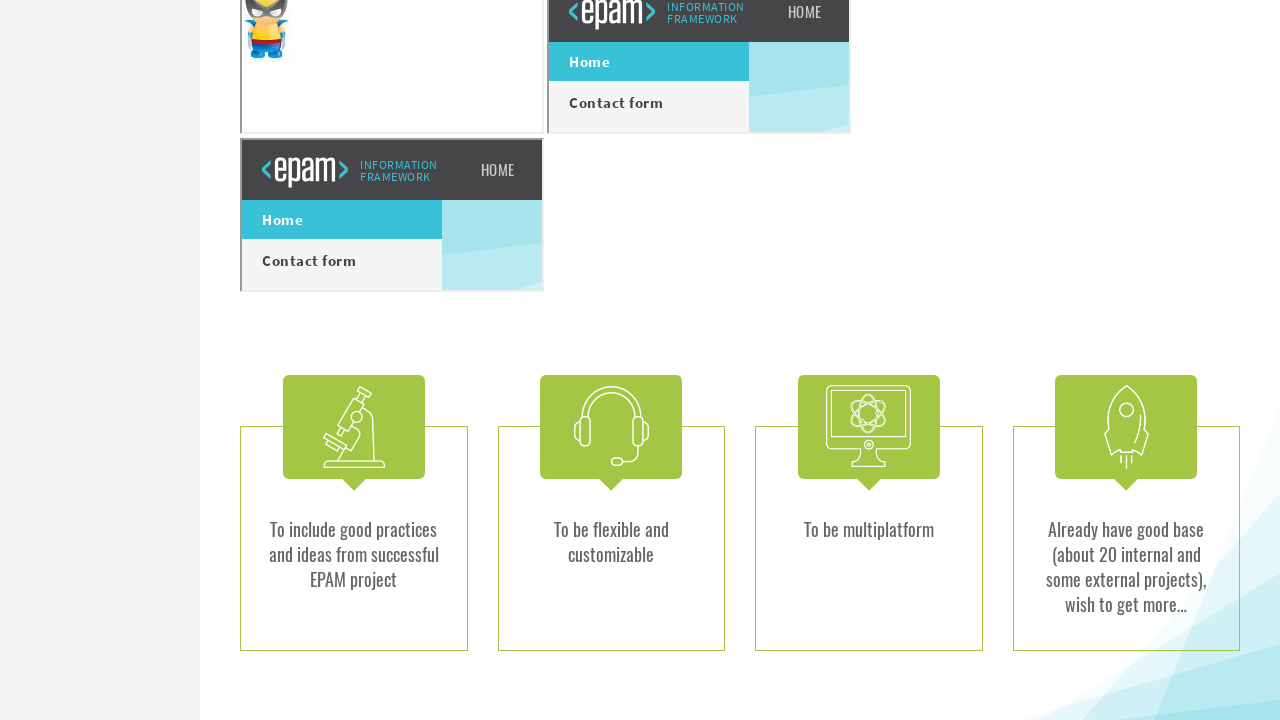

Verified practise benefit text is visible
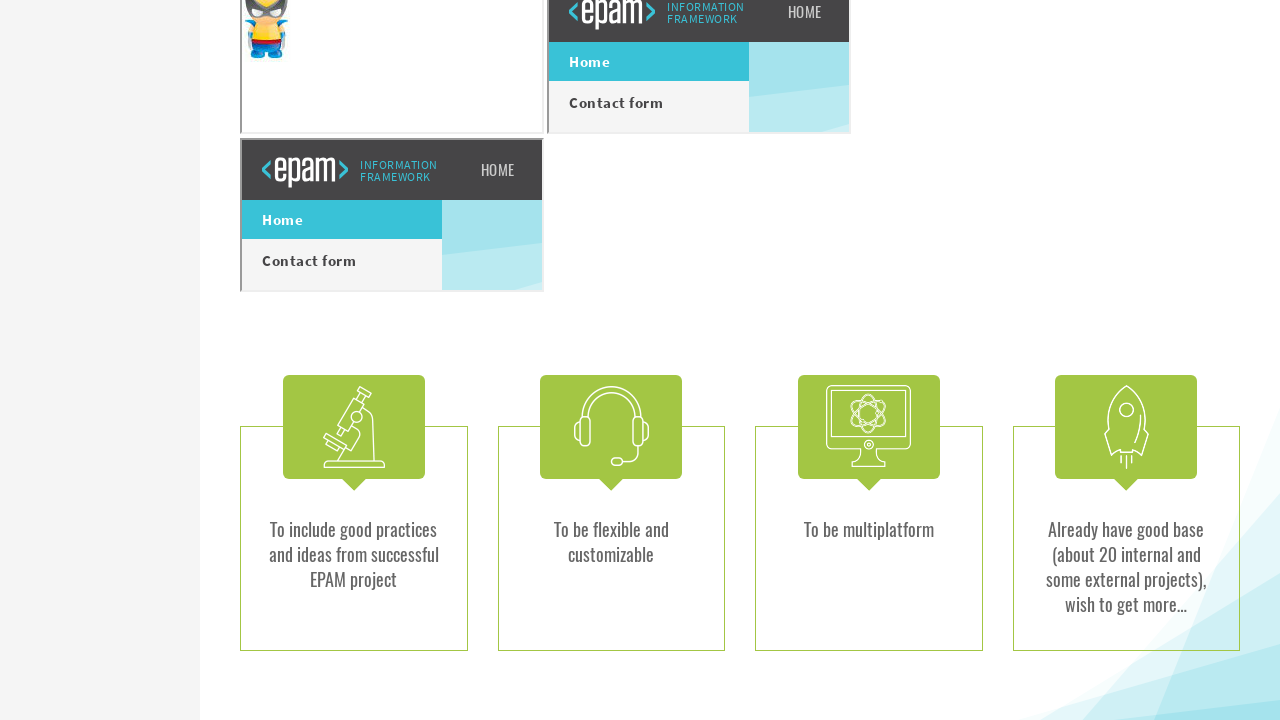

Located custom benefit text element
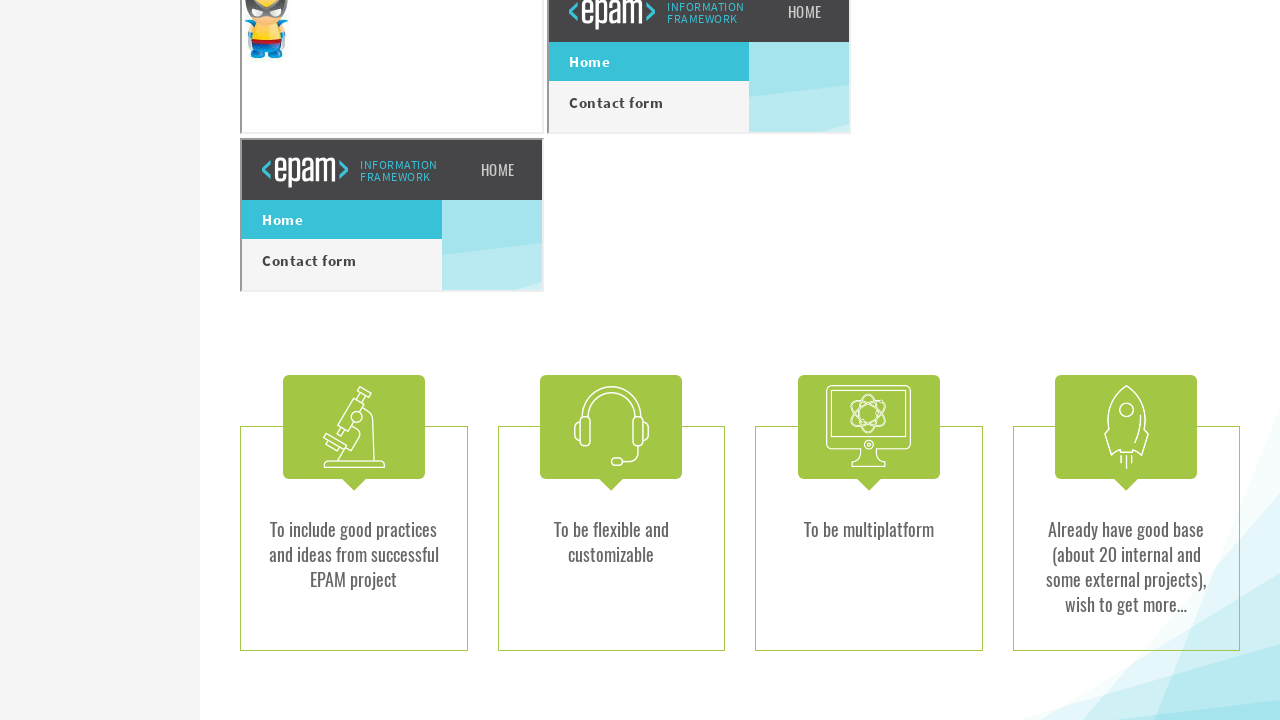

Verified custom benefit text is visible
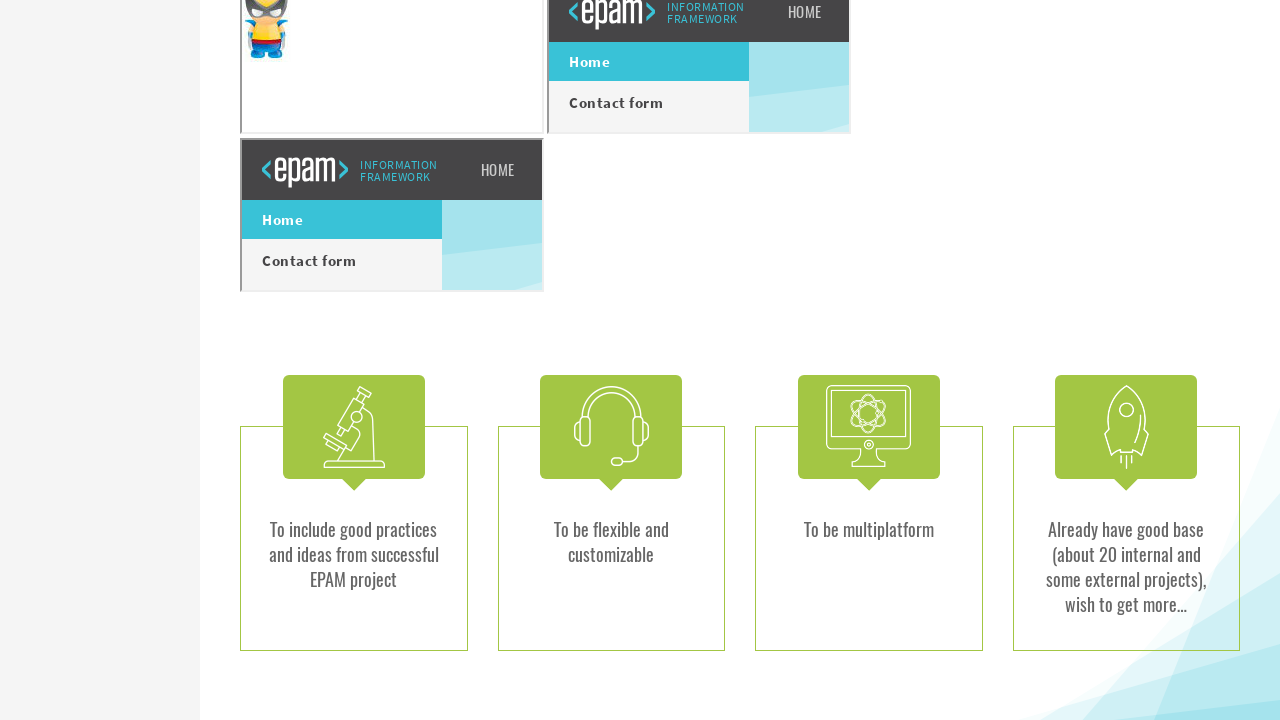

Located multi benefit text element
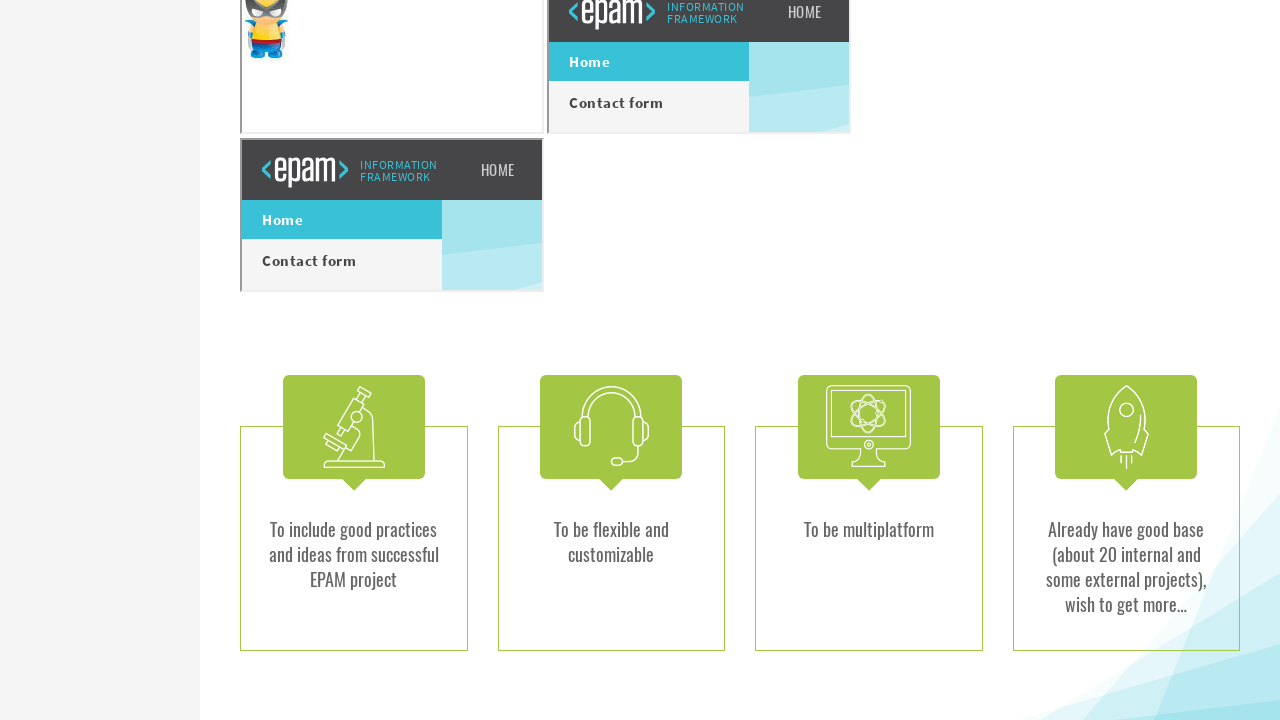

Verified multi benefit text is visible
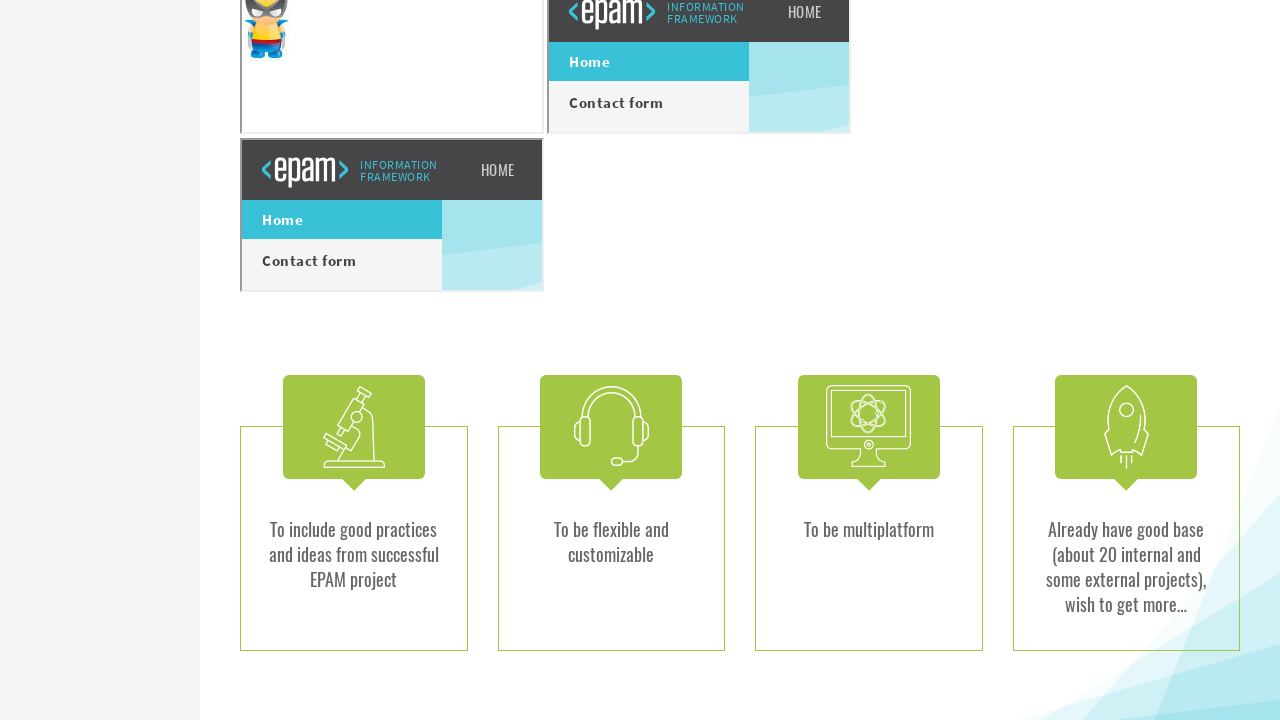

Located base benefit text element
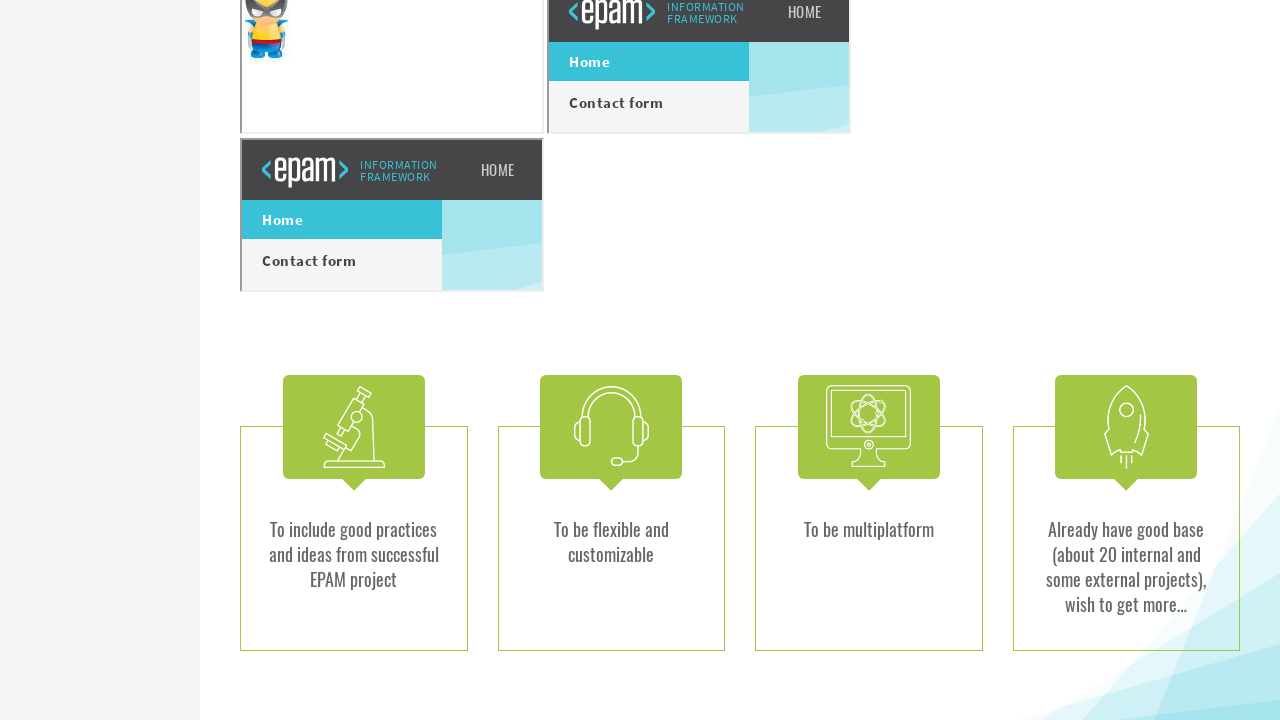

Verified base benefit text is visible
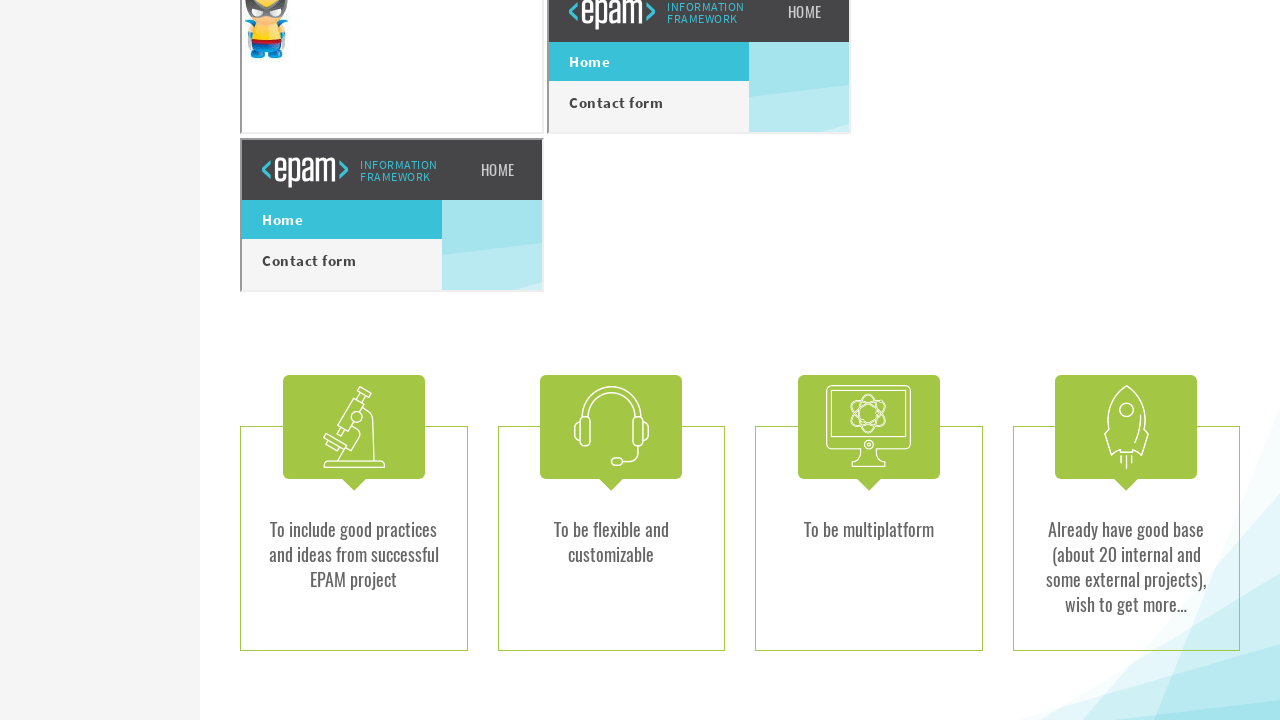

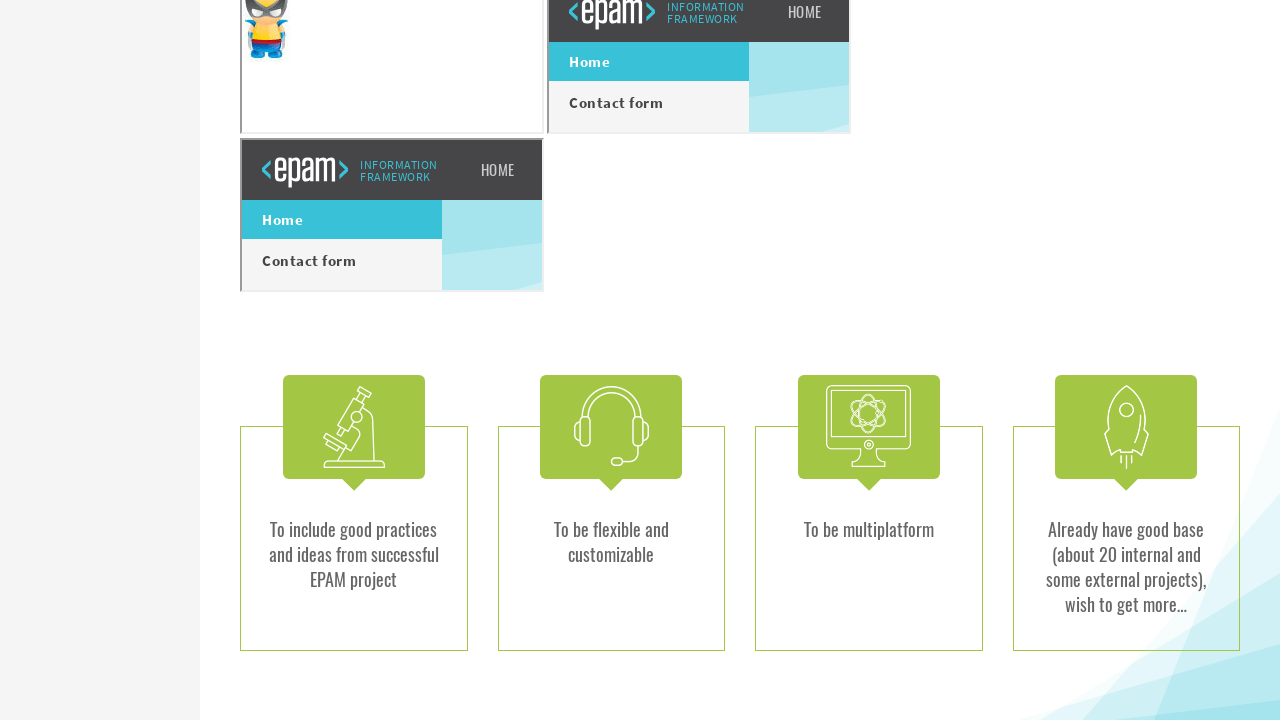